Opens the Myntra e-commerce website and maximizes the browser window to verify the site loads successfully.

Starting URL: https://www.myntra.com/

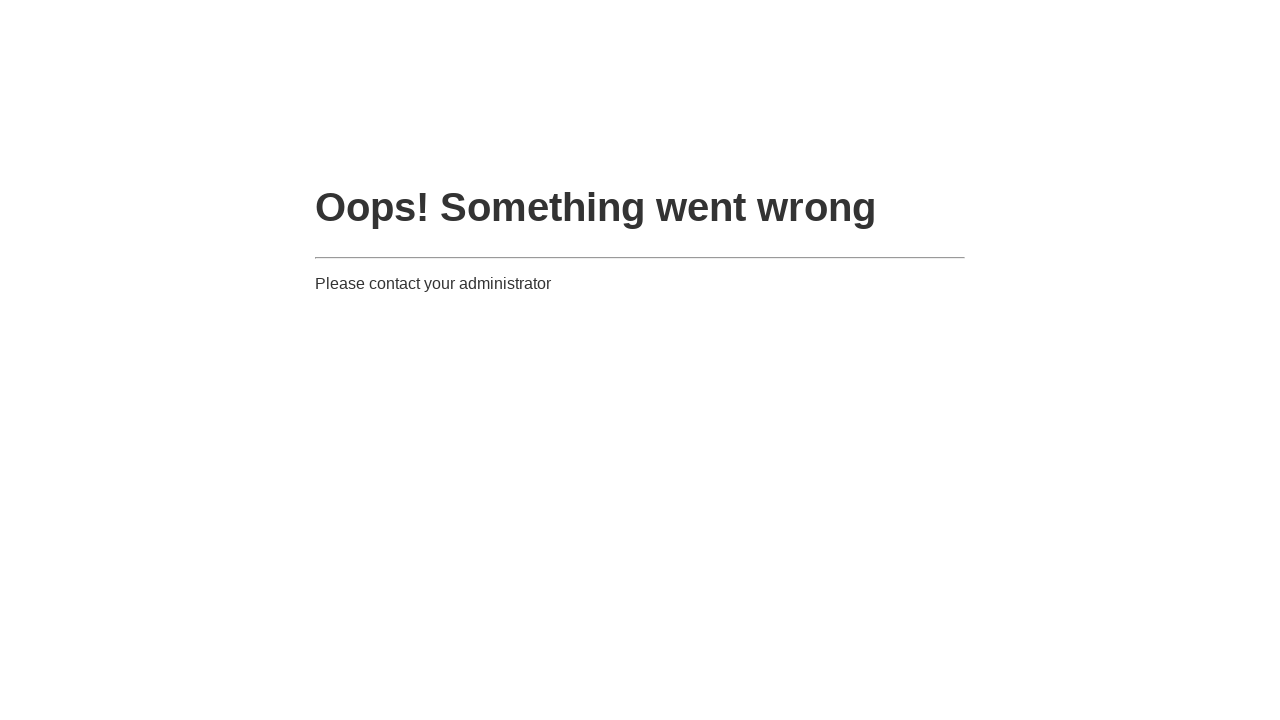

Navigated to Myntra e-commerce website
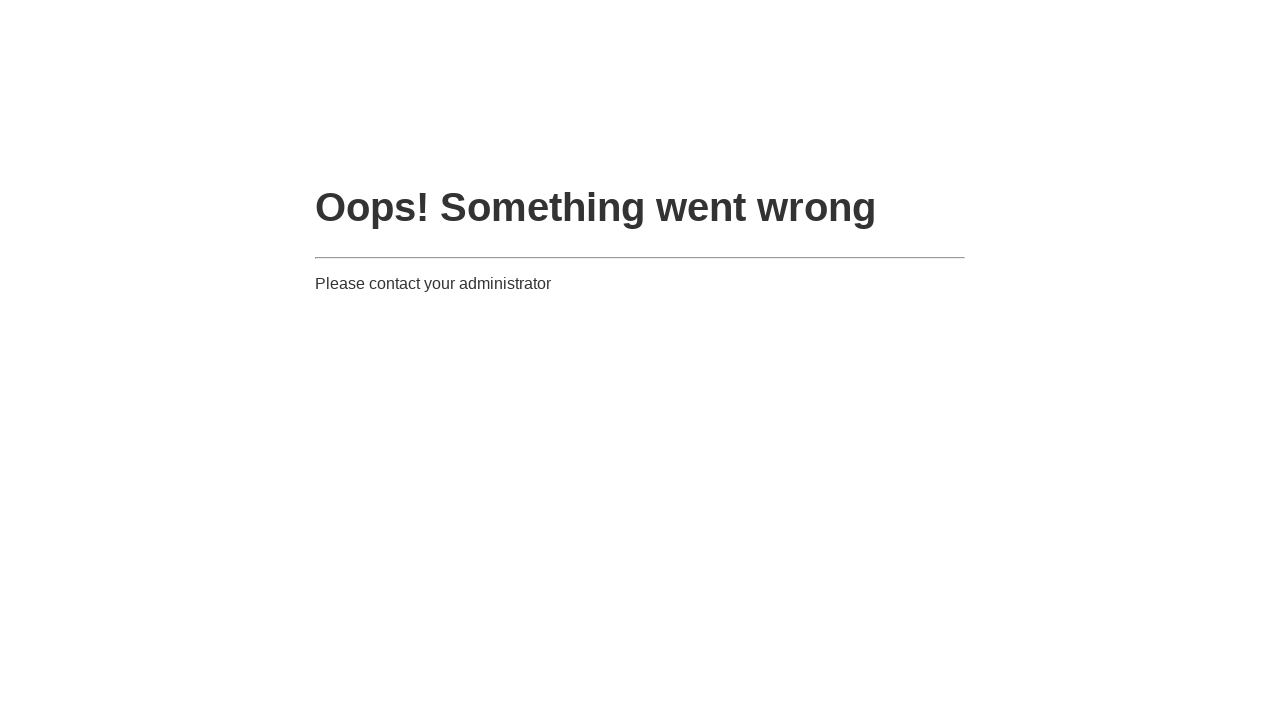

Set browser window to maximized viewport size (1920x1080)
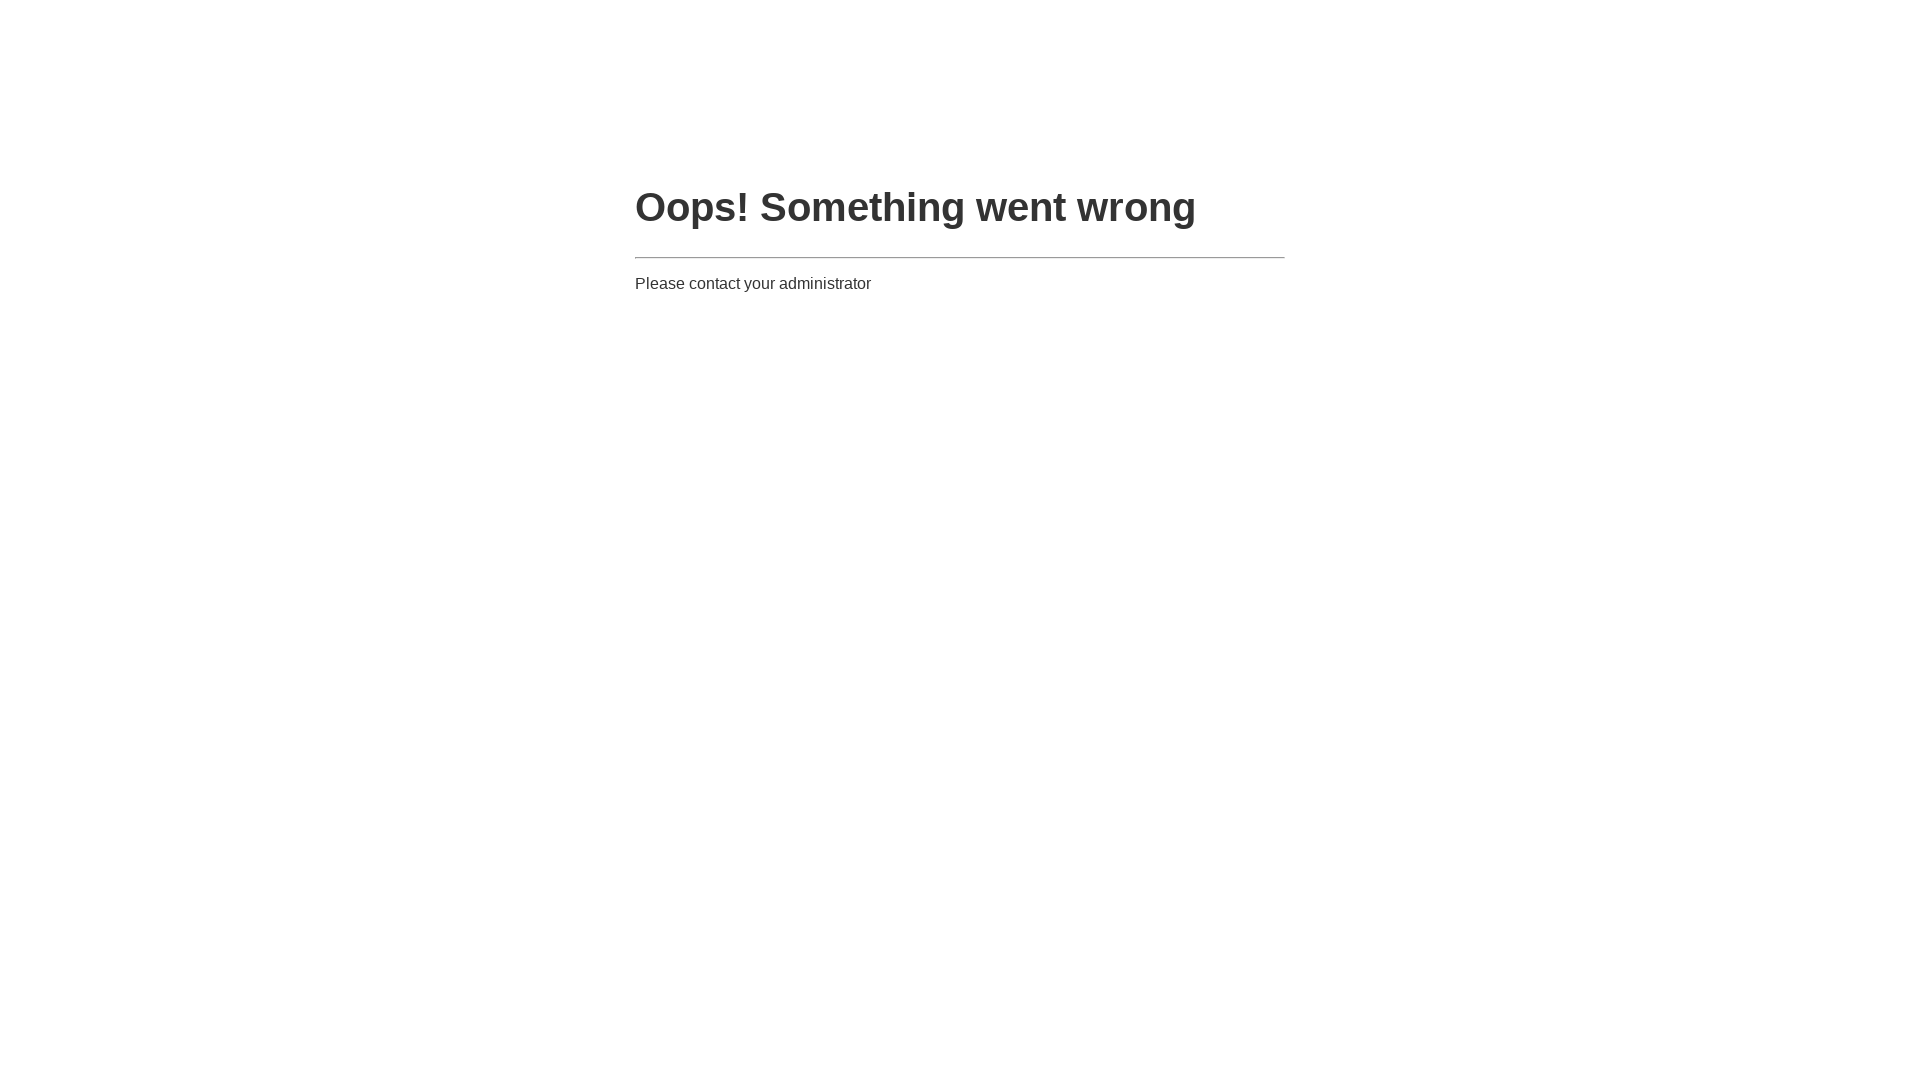

Page loaded successfully - DOM content ready
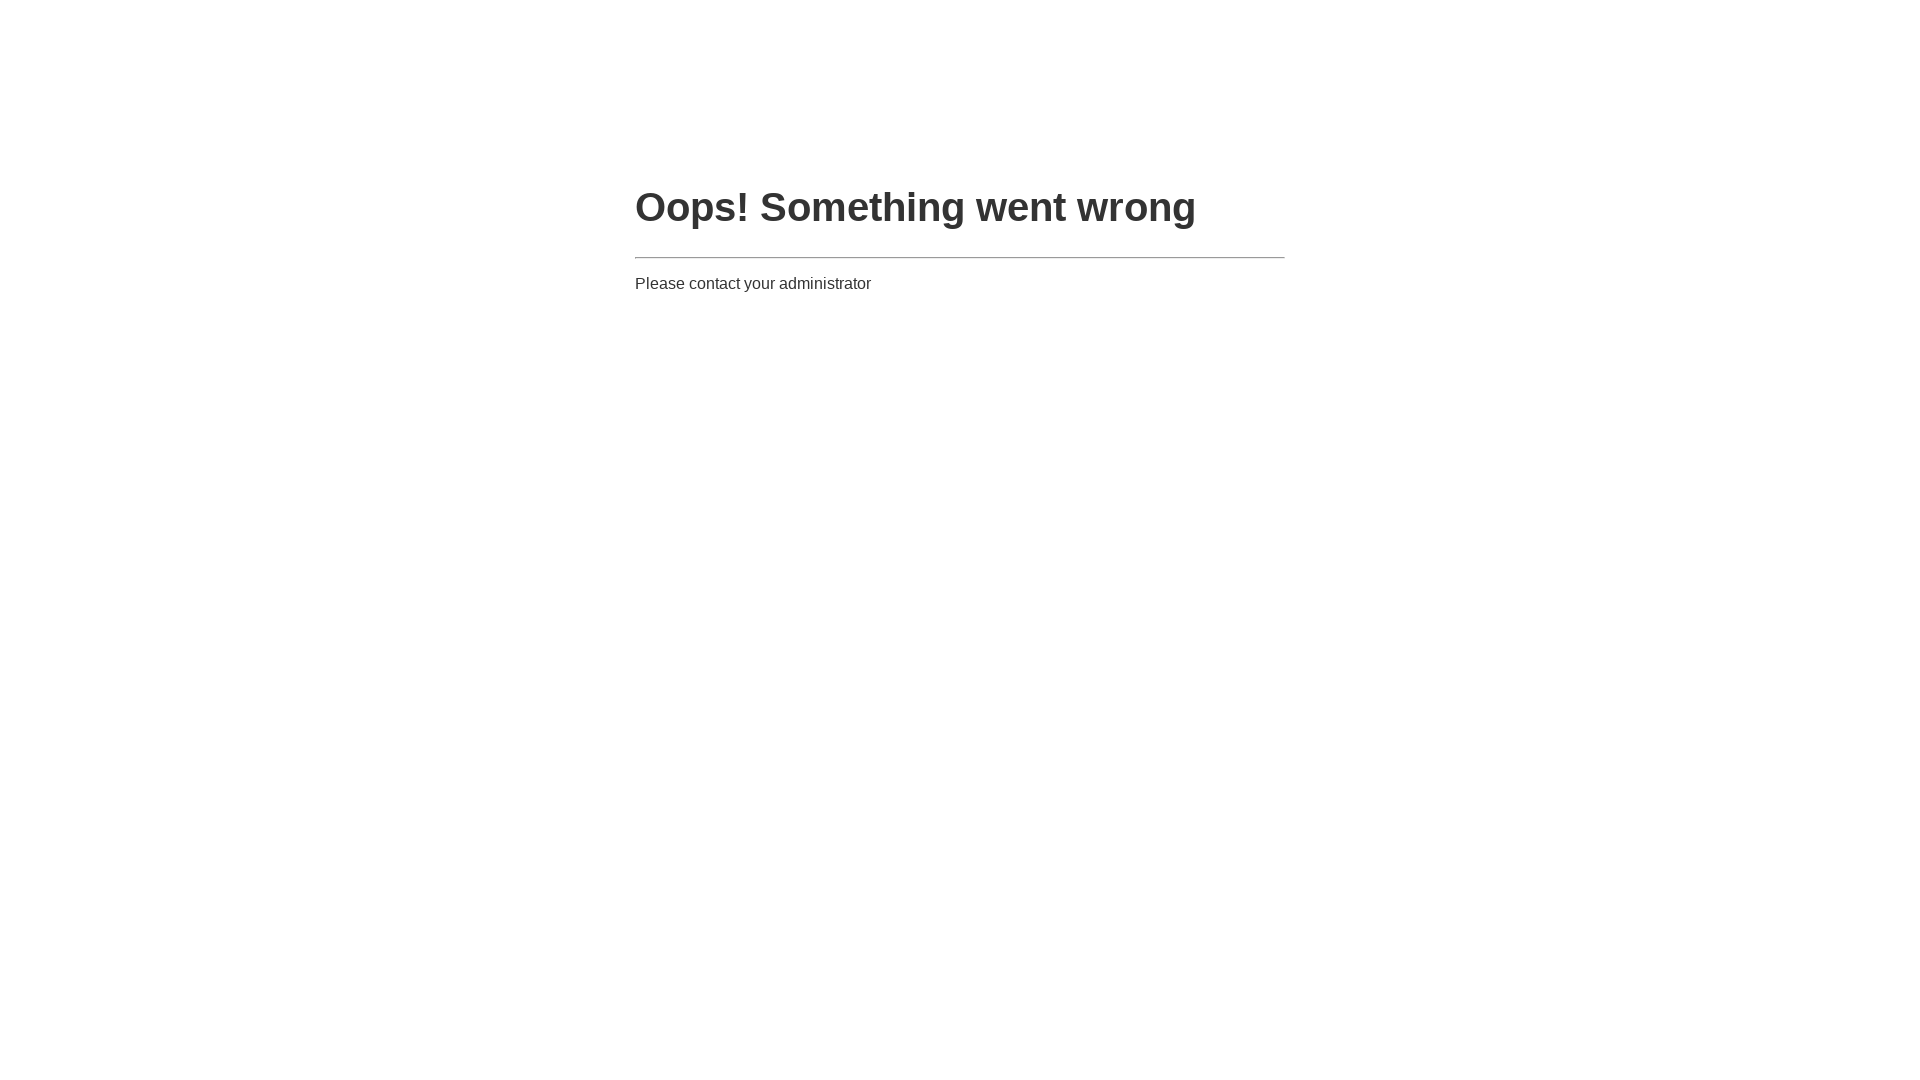

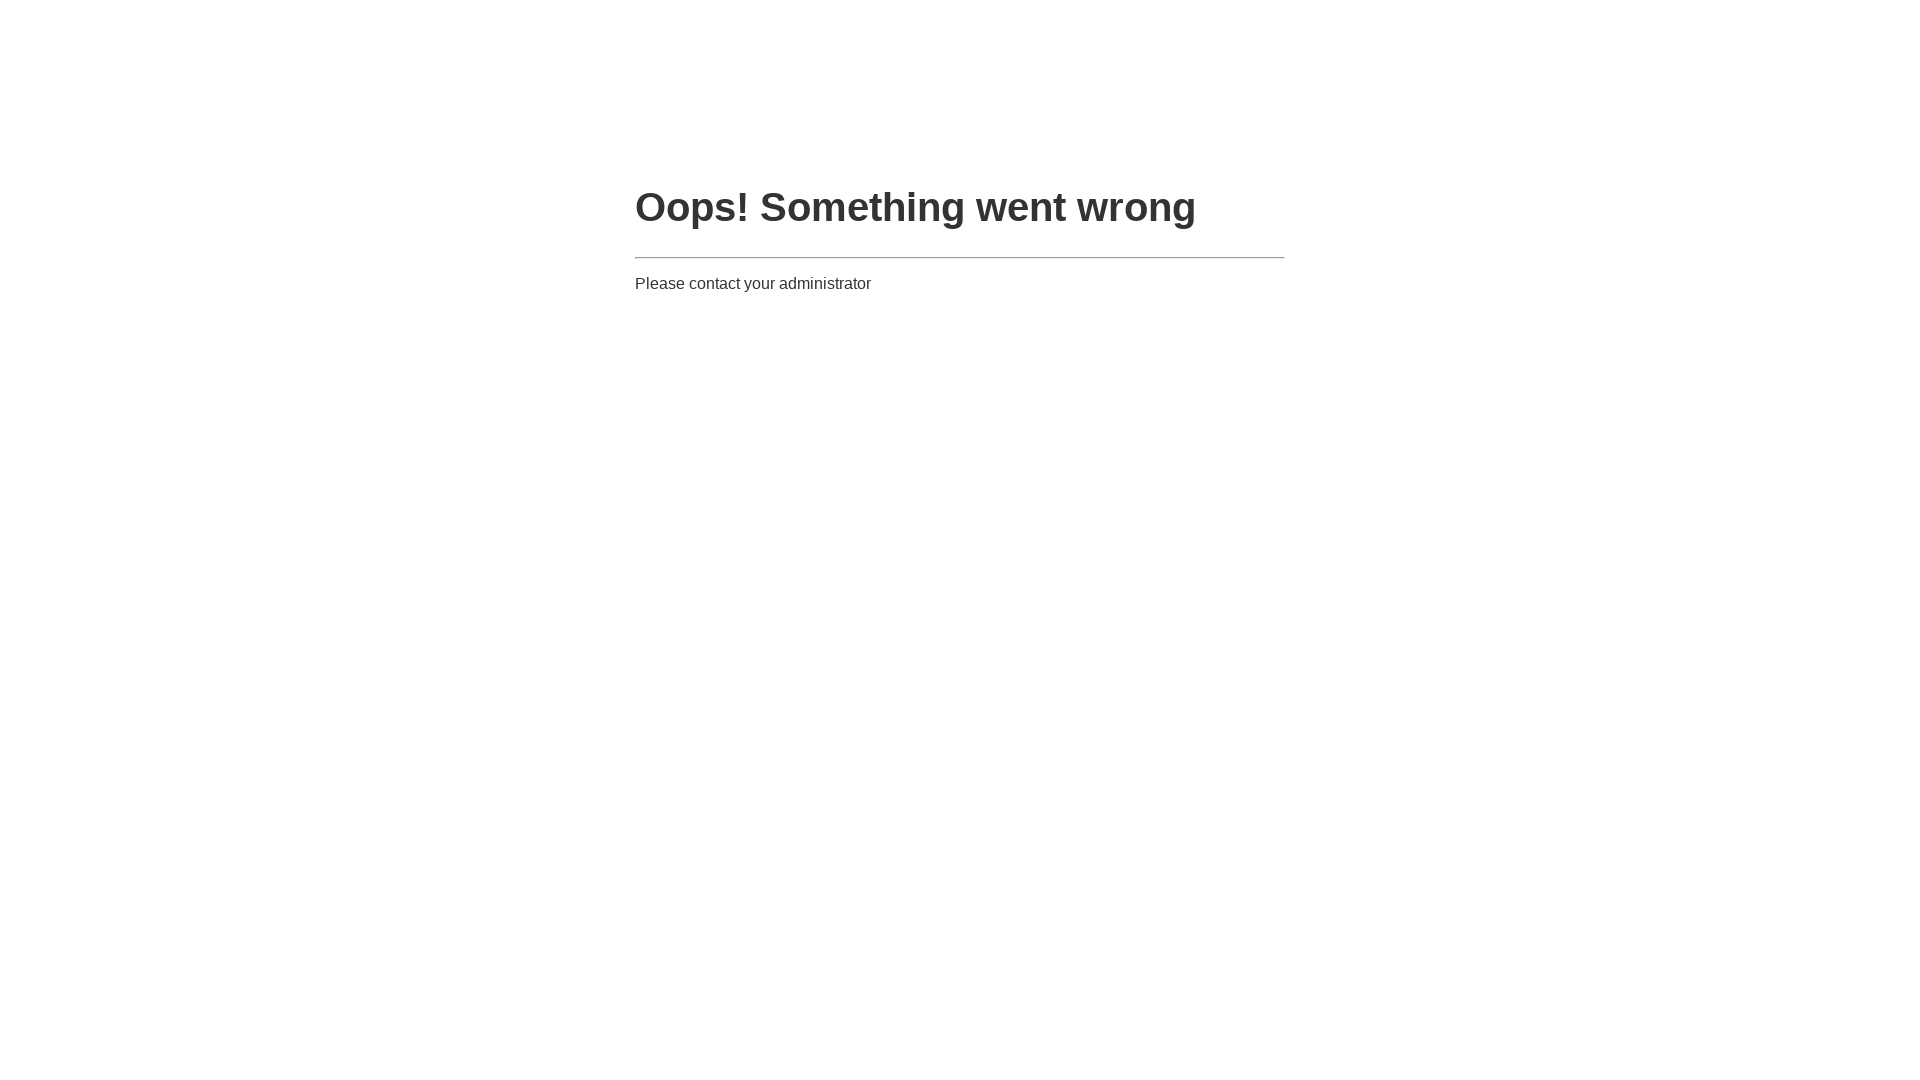